Tests selecting the BMW radio button and verifies it becomes selected while other car options remain unselected

Starting URL: https://www.letskodeit.com/practice

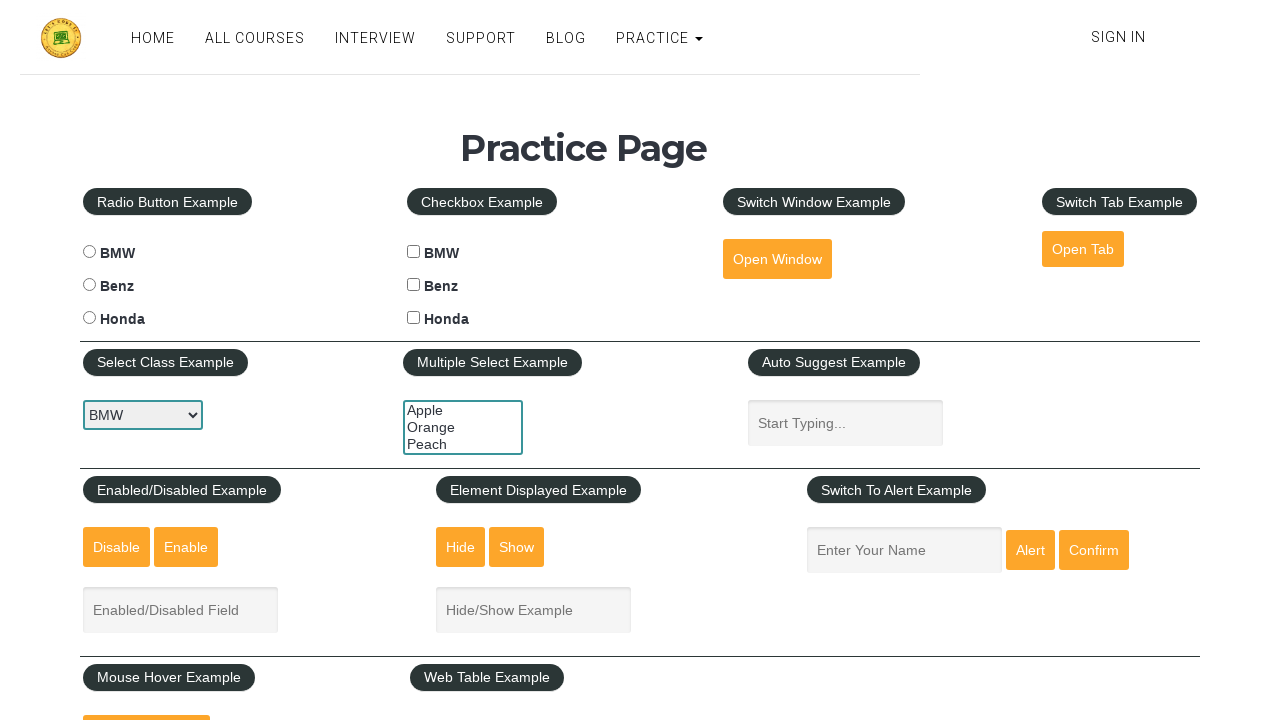

Clicked the BMW radio button at (89, 252) on #bmwradio
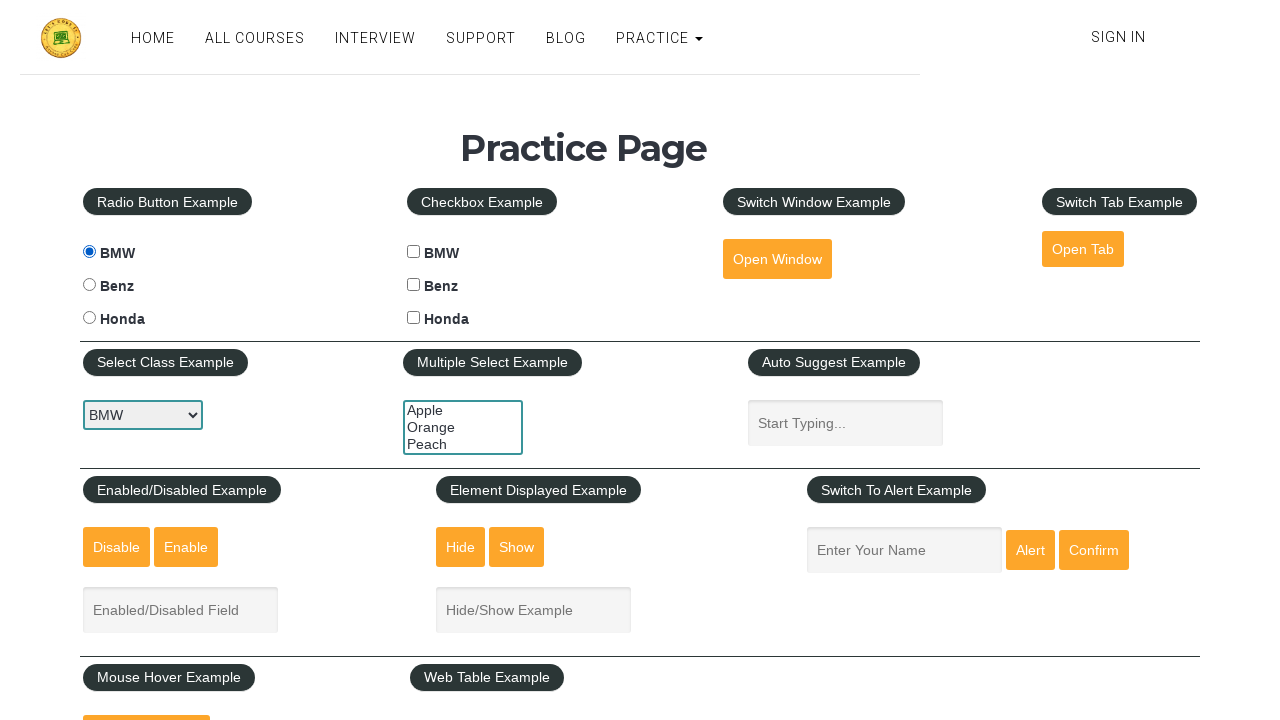

Verified BMW radio button is selected
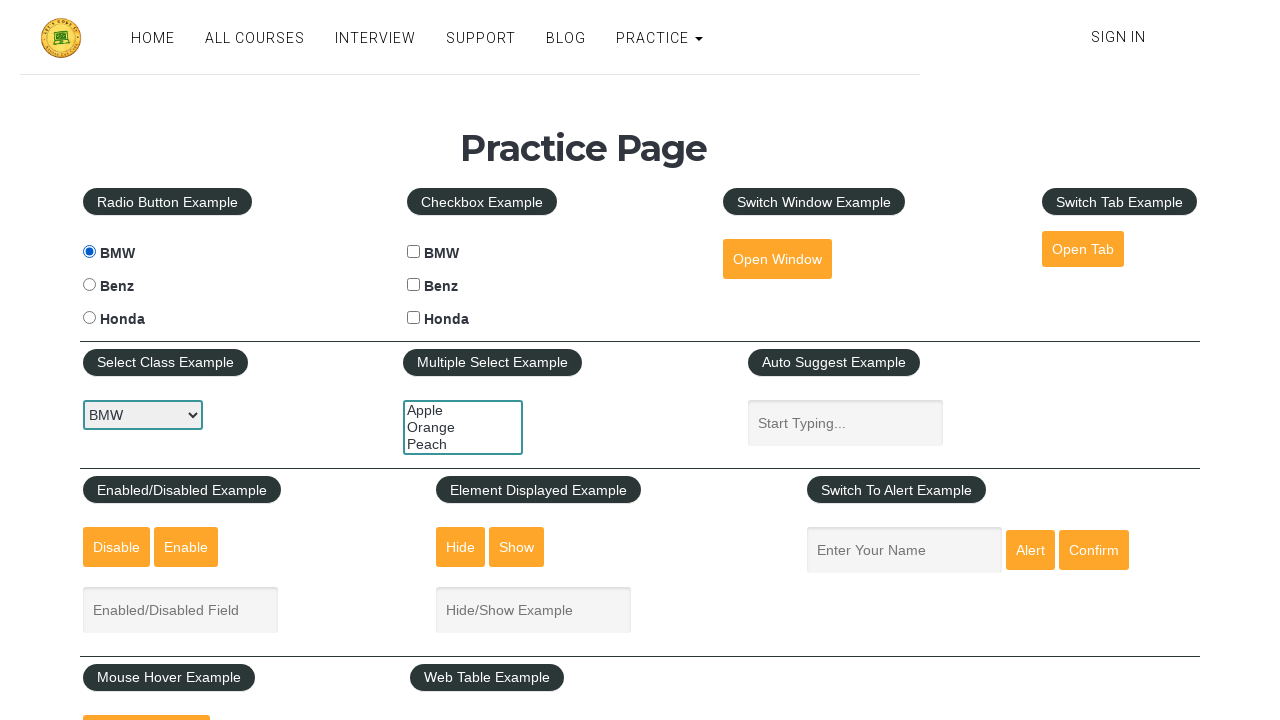

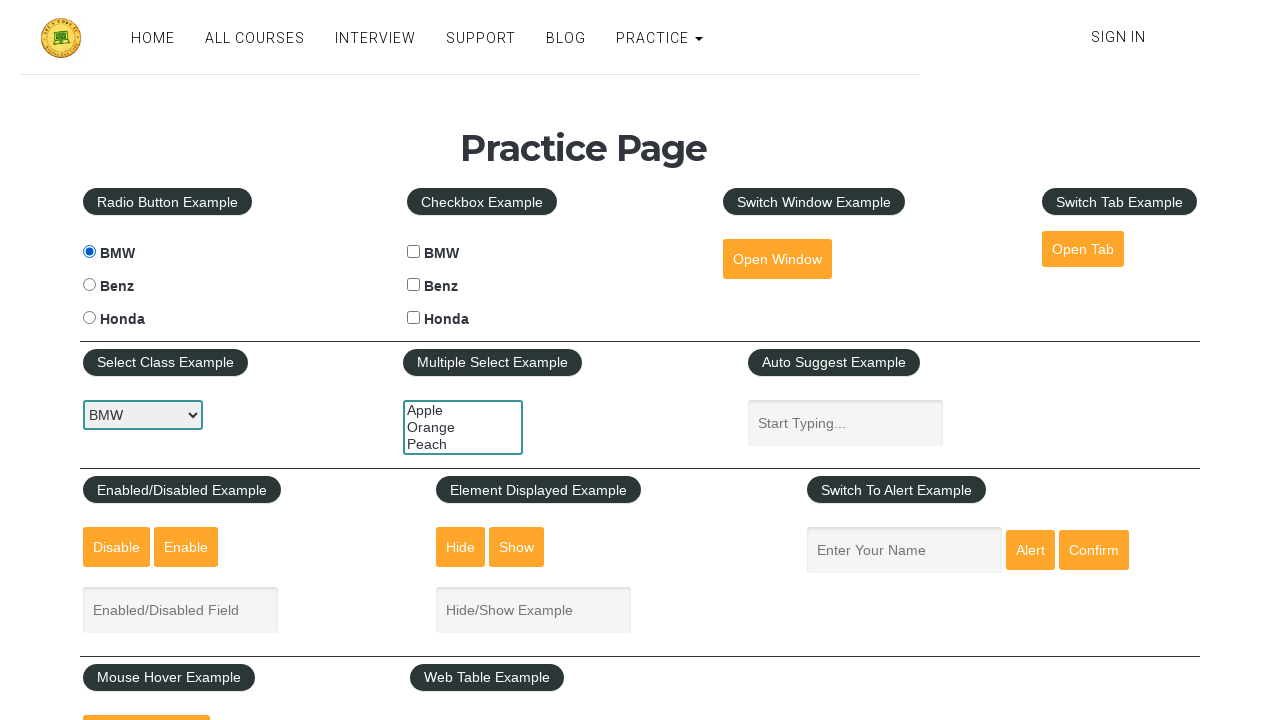